Tests negative scenario by submitting the form without filling the required phone number field, expecting validation to prevent submission.

Starting URL: https://demoqa.com/automation-practice-form

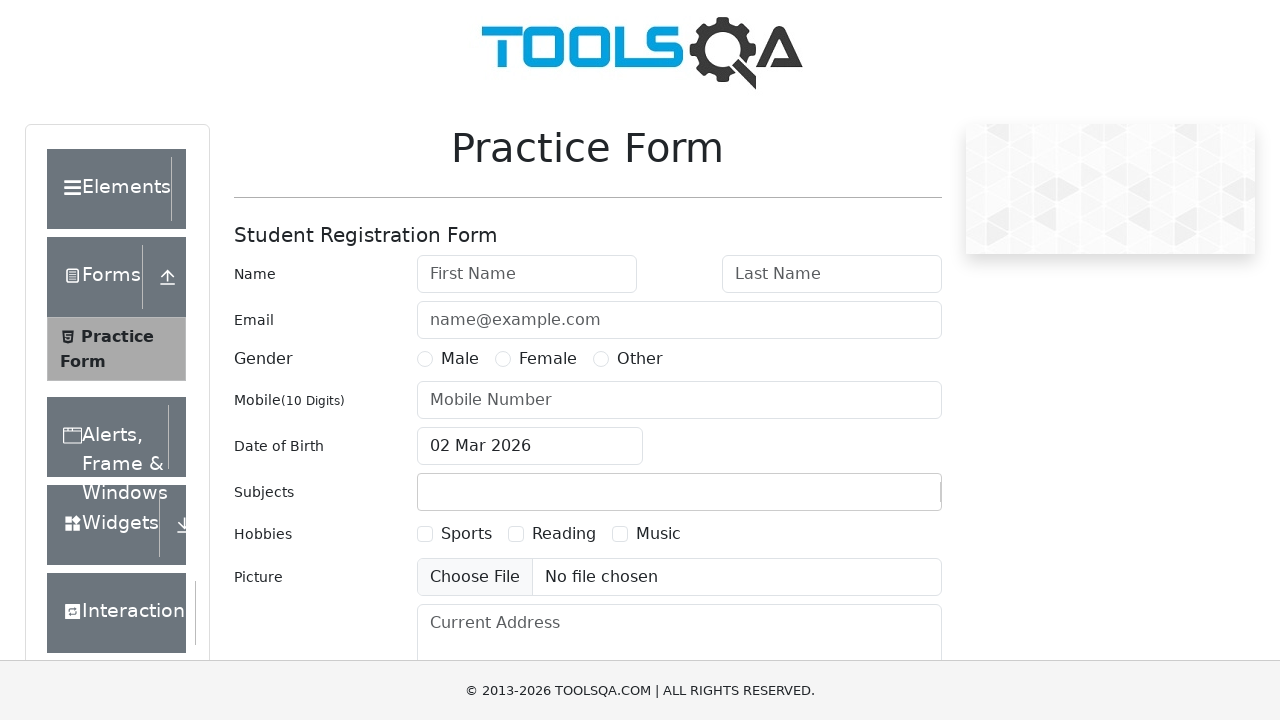

Filled first name field with 'Olga' on #firstName
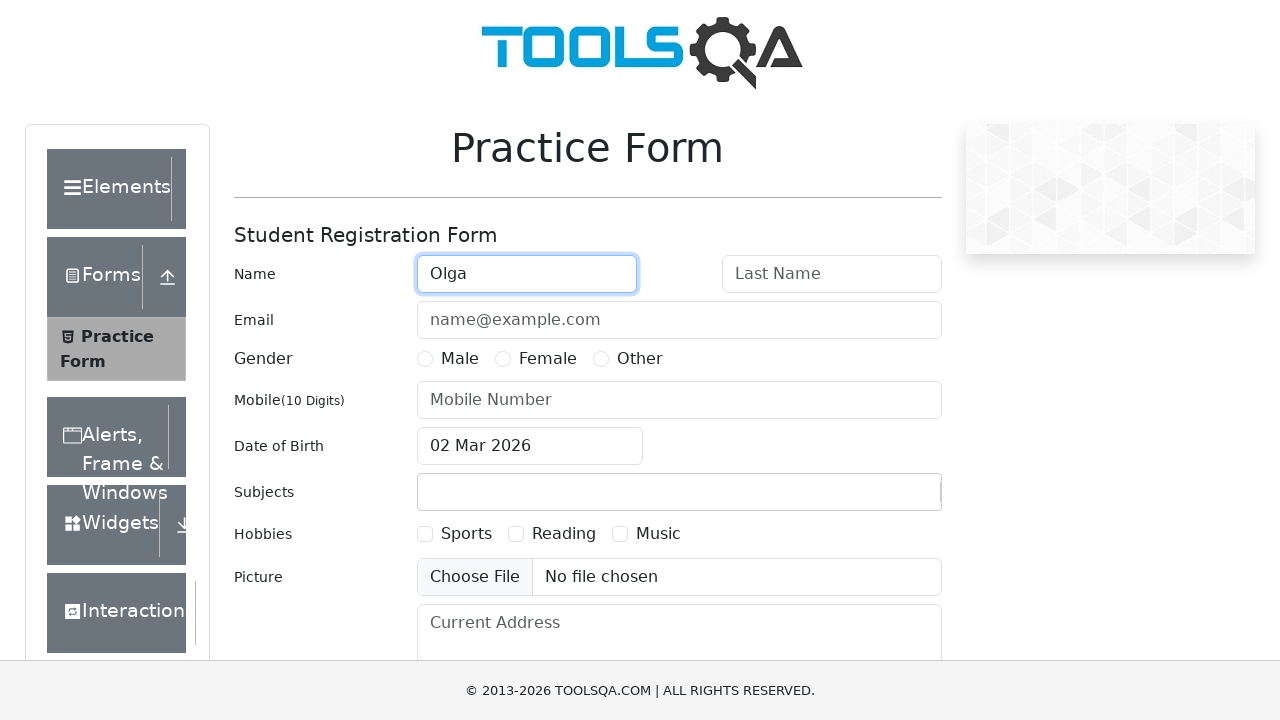

Filled last name field with 'Palushina' on #lastName
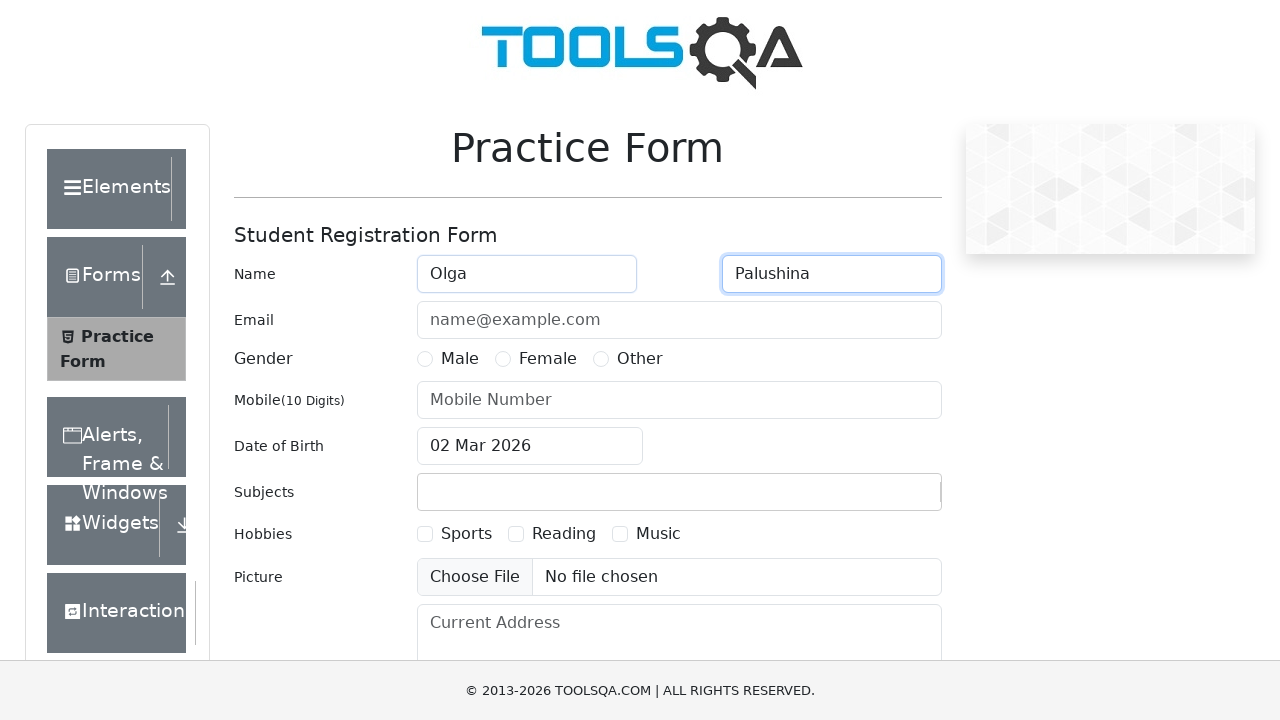

Selected Female gender option at (548, 359) on label[for='gender-radio-2']
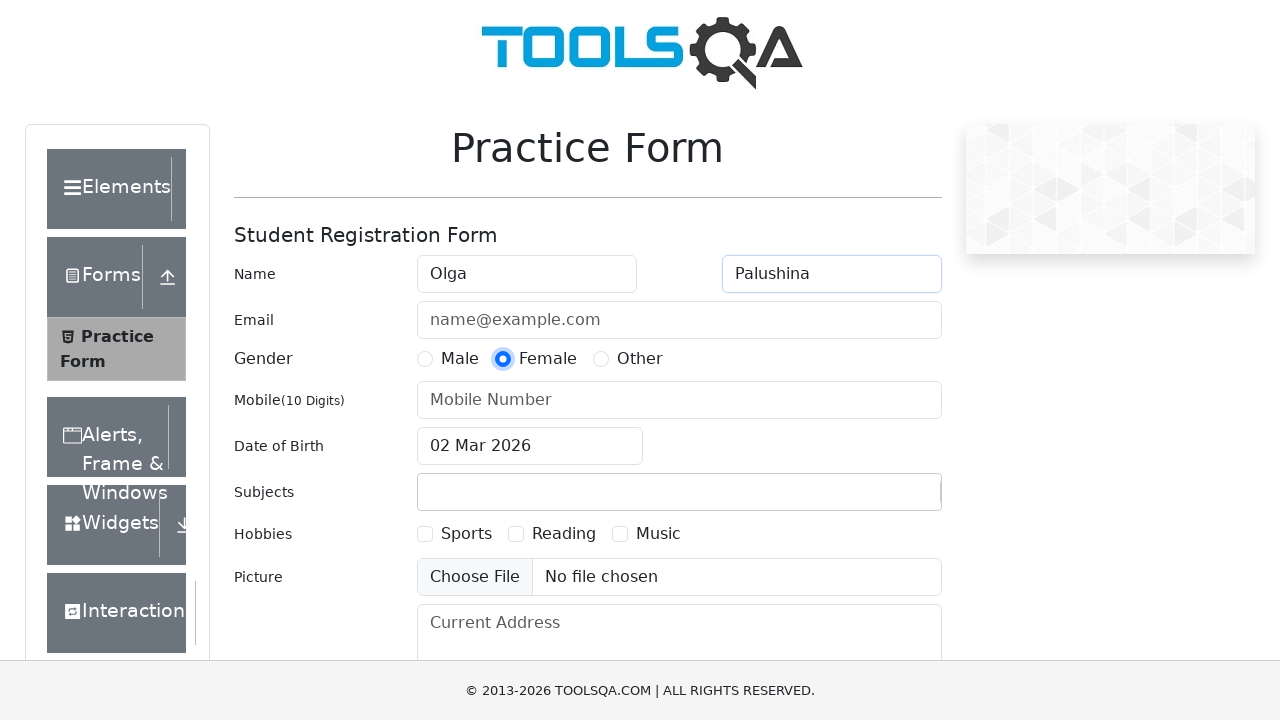

Clicked submit button without filling phone number (negative test scenario) at (885, 499) on #submit
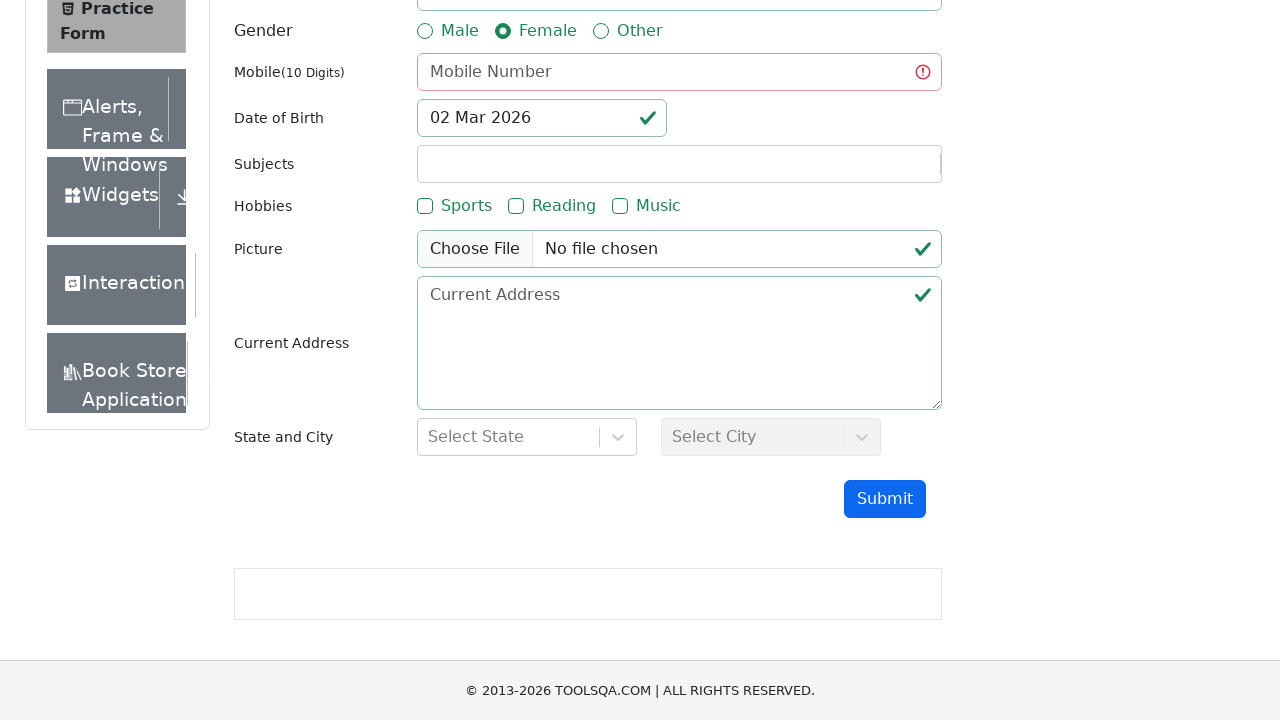

Waited 1000ms for potential modal appearance
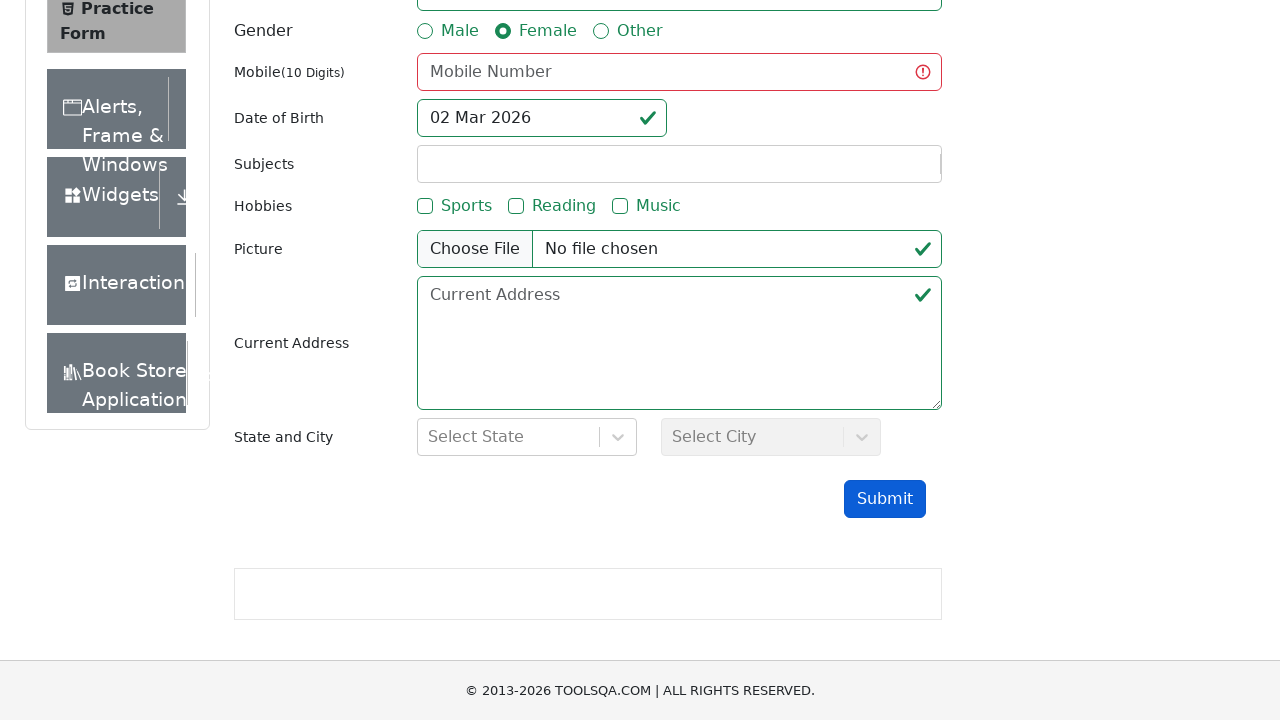

Verified that results modal is not visible - form validation prevented submission
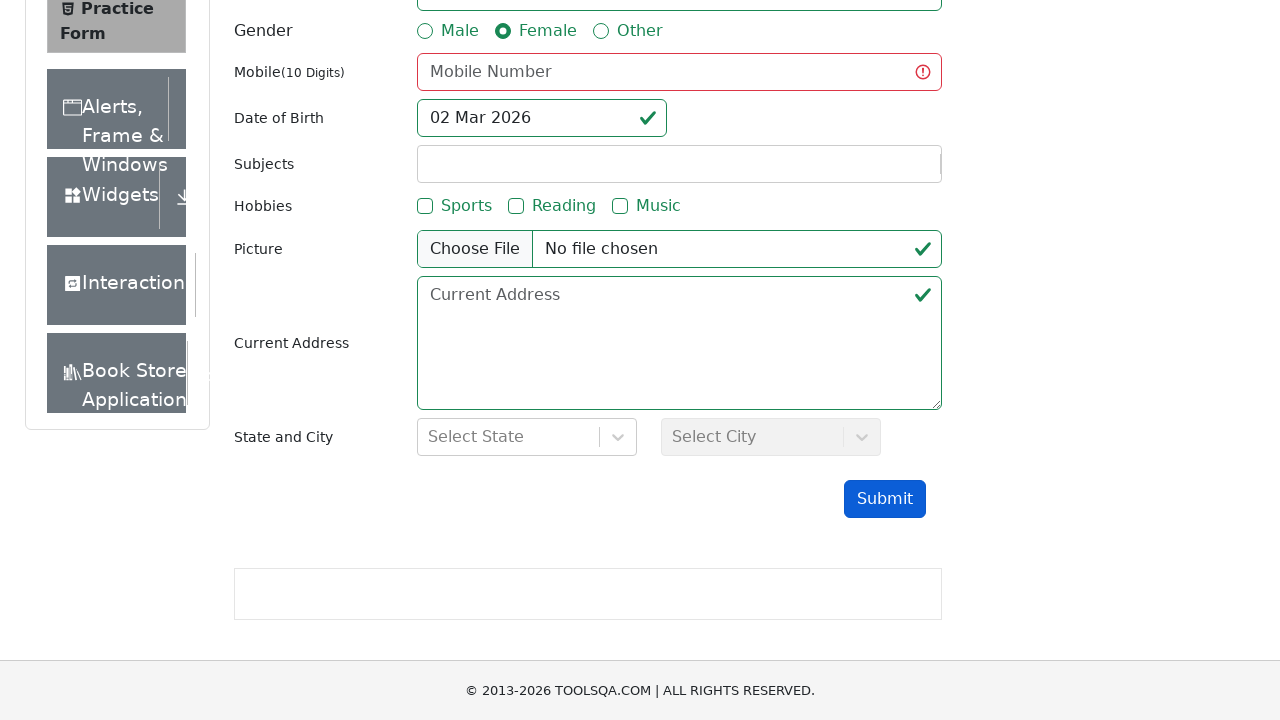

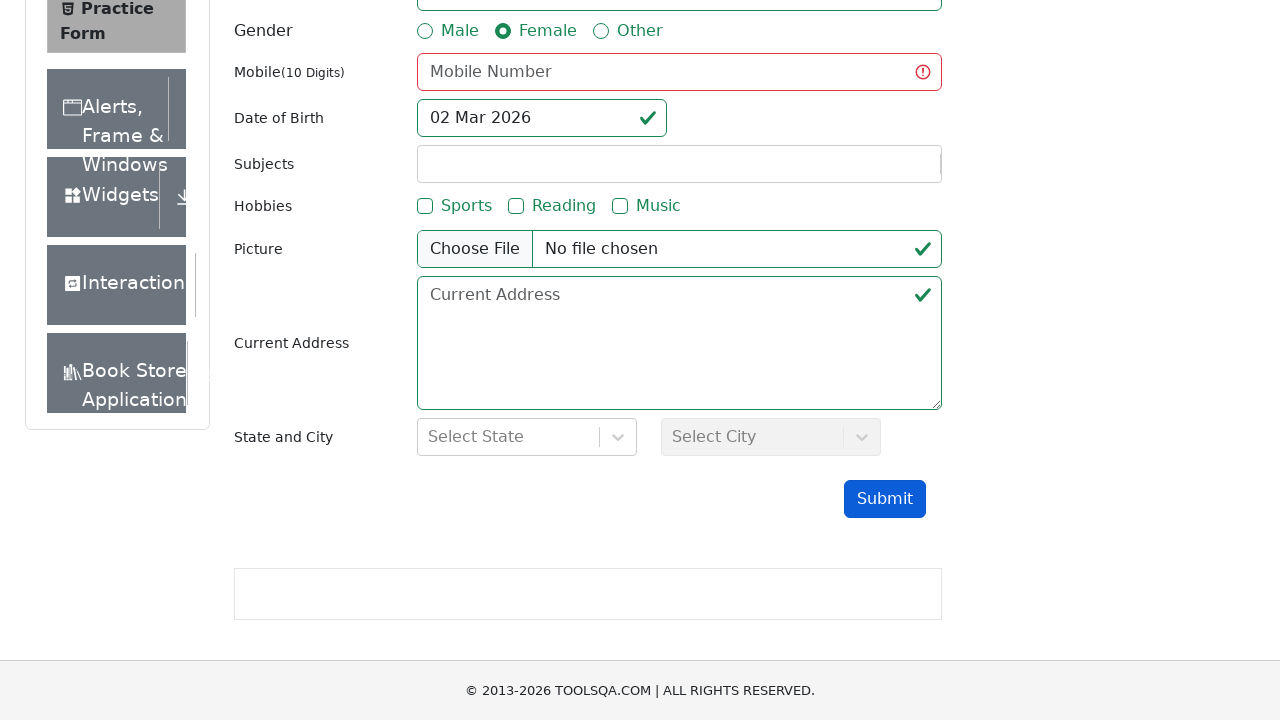